Tests JavaScript alert handling by interacting with three different types of alerts: simple alert, confirmation dialog, and prompt dialog

Starting URL: https://the-internet.herokuapp.com/javascript_alerts

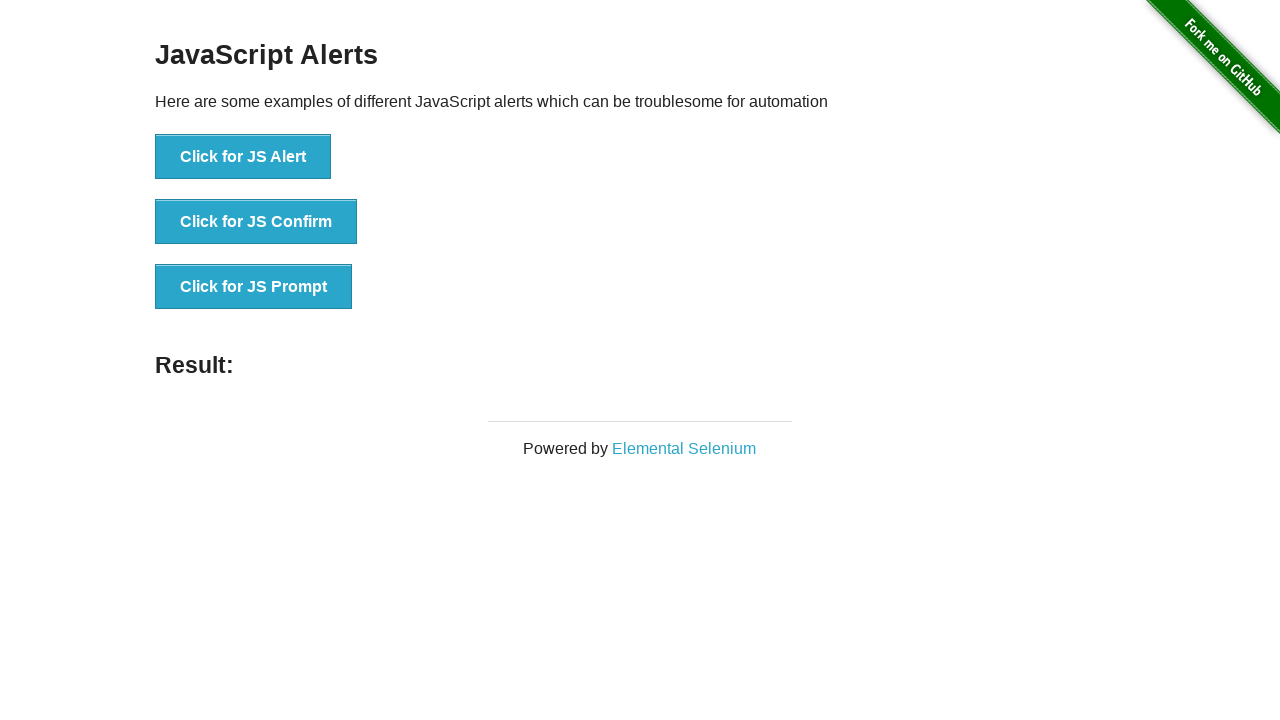

Clicked 'Click for JS Alert' button at (243, 157) on xpath=//button[normalize-space()='Click for JS Alert']
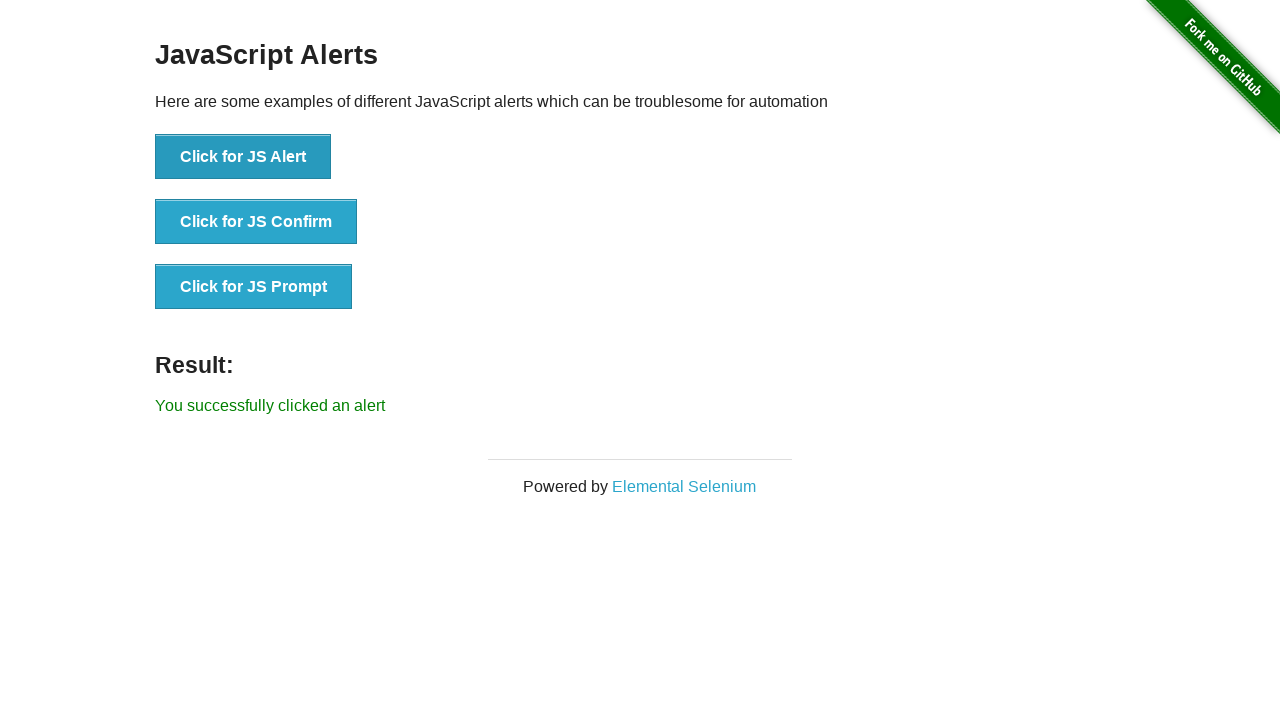

Set up dialog handler to accept JS alert
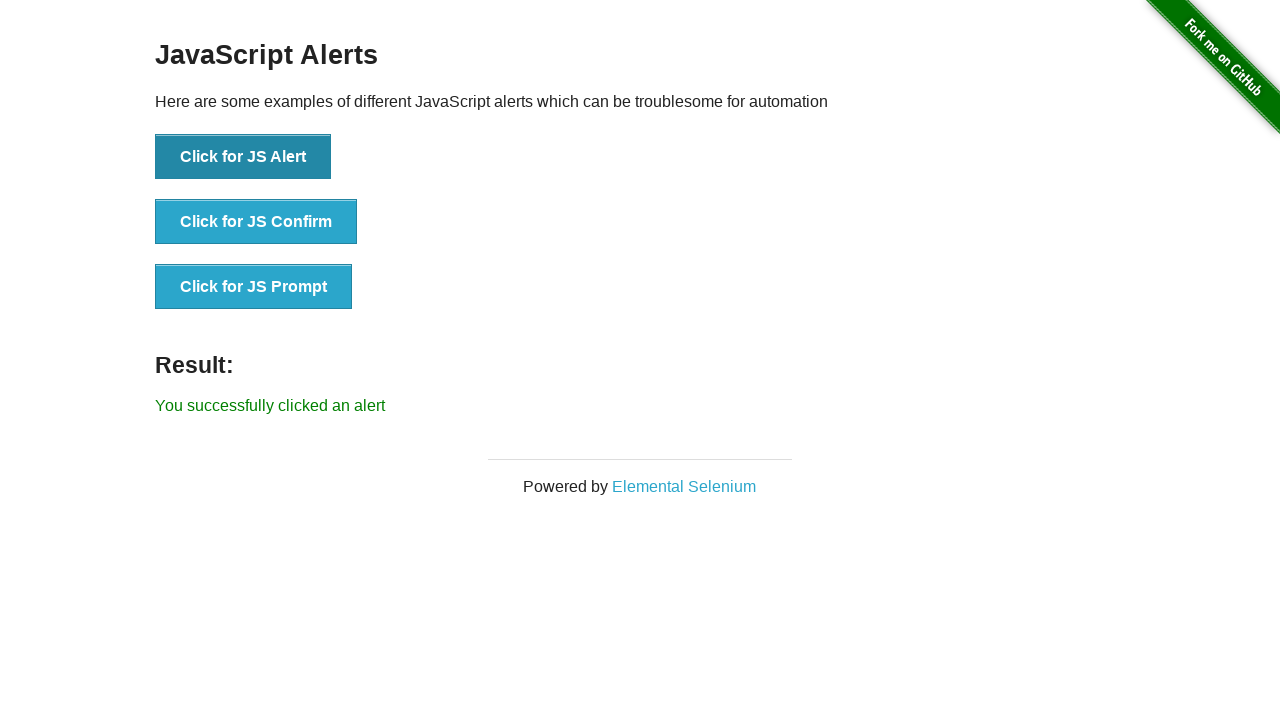

Waited for alert to be processed
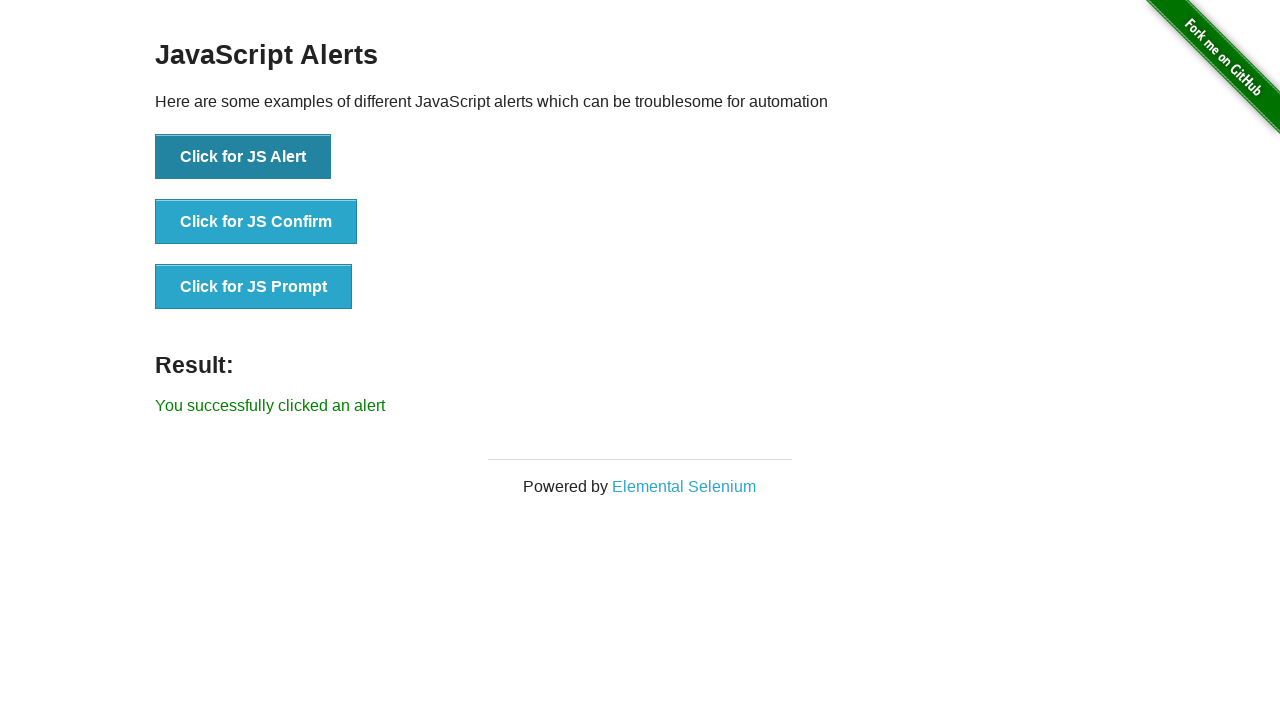

Clicked 'Click for JS Confirm' button at (256, 222) on xpath=//button[normalize-space()='Click for JS Confirm']
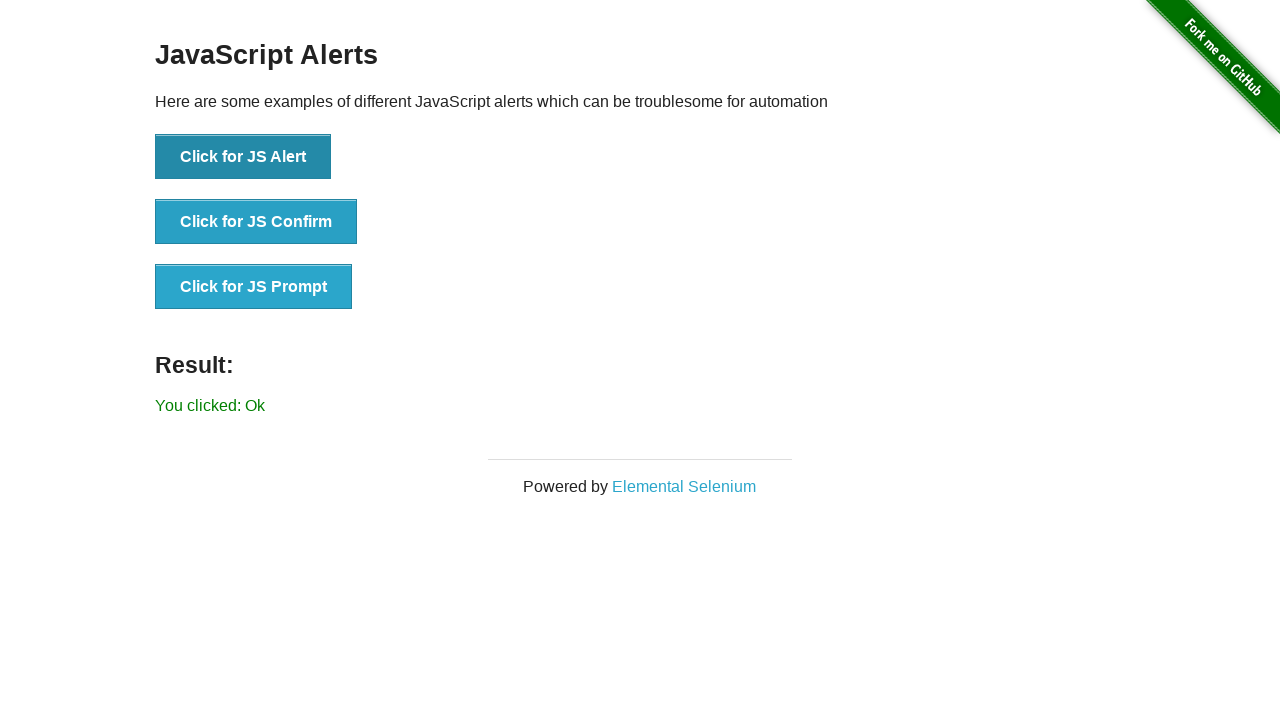

Waited for confirmation dialog to be processed
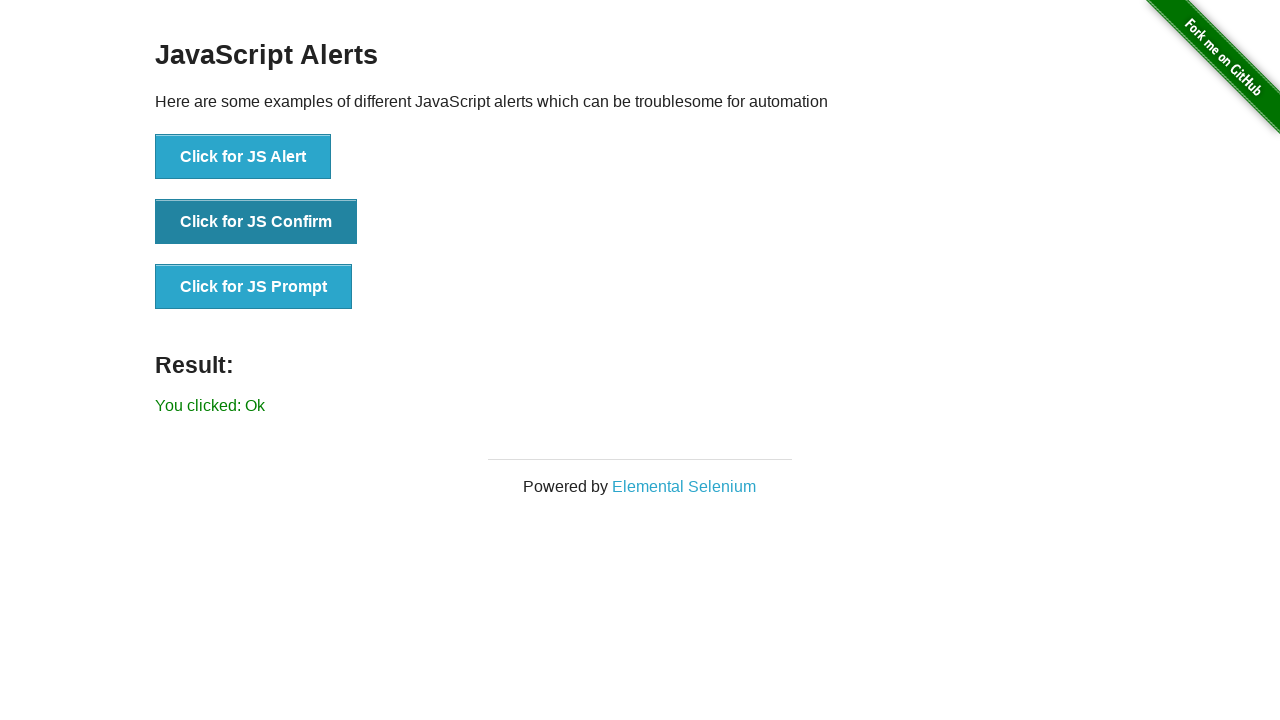

Clicked 'Click for JS Prompt' button at (254, 287) on xpath=//button[normalize-space()='Click for JS Prompt']
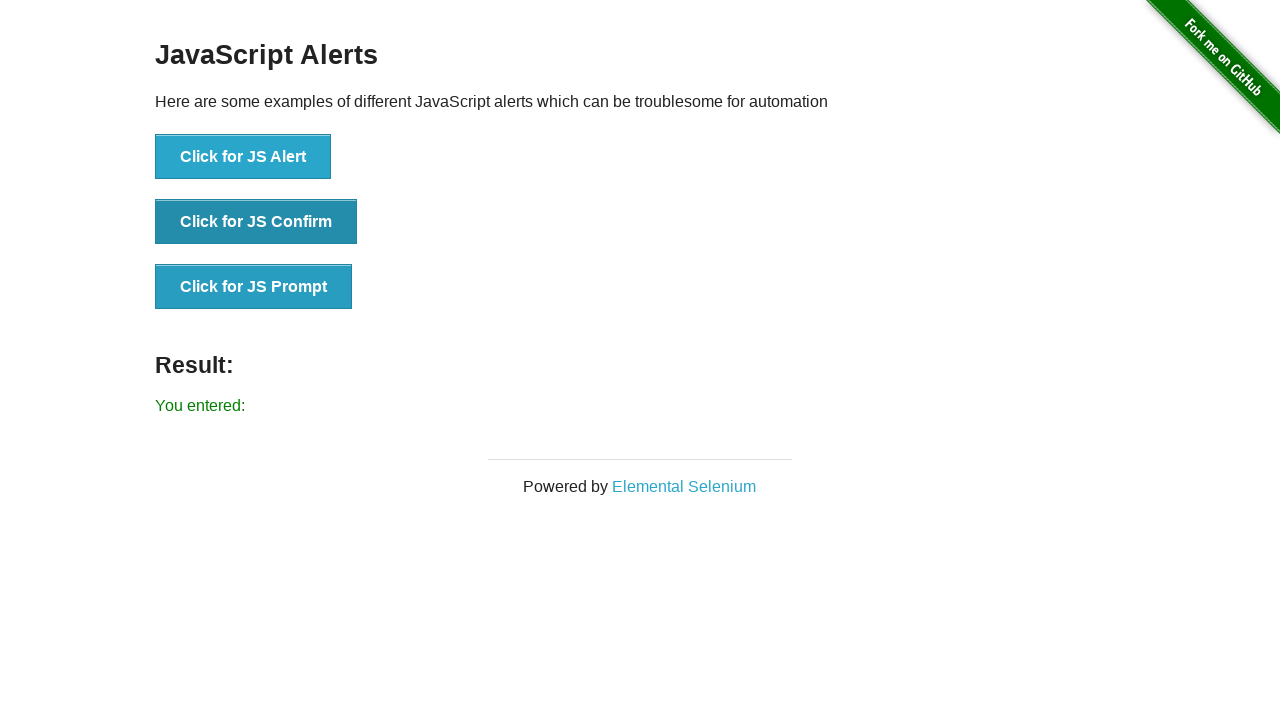

Set up dialog handler to accept prompt with 'Hello I am testing'
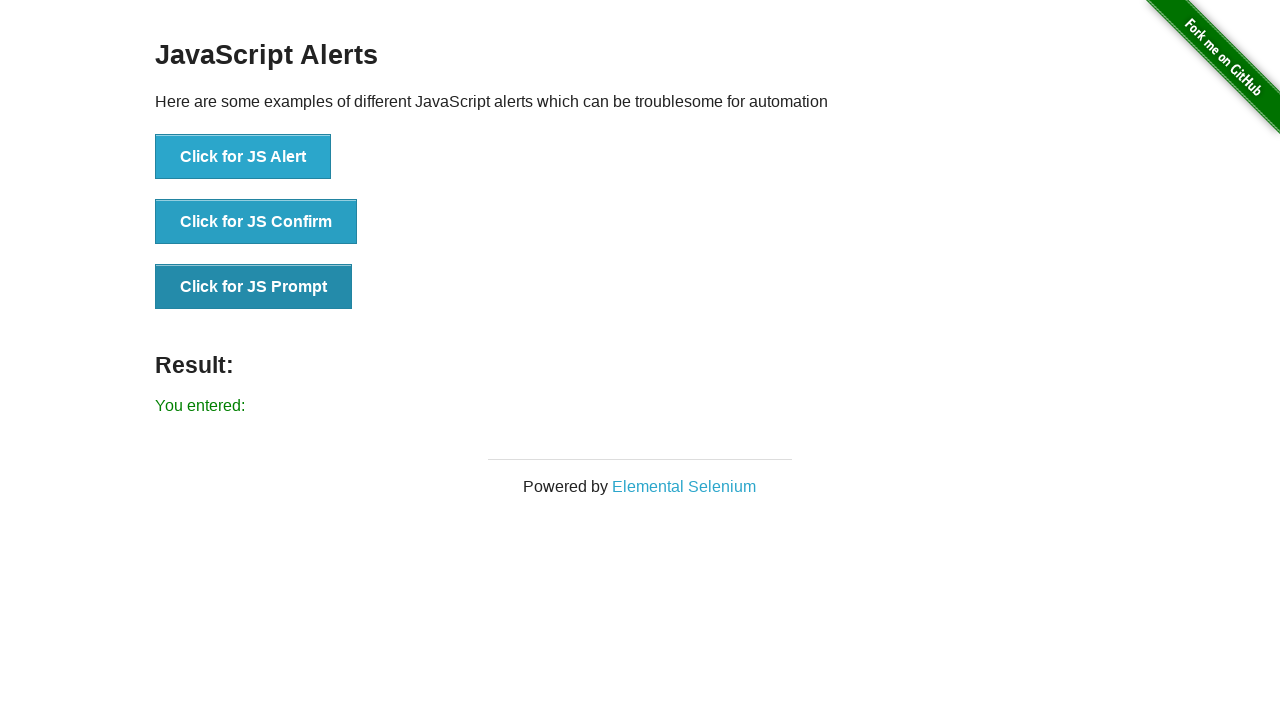

Waited for prompt dialog to be processed
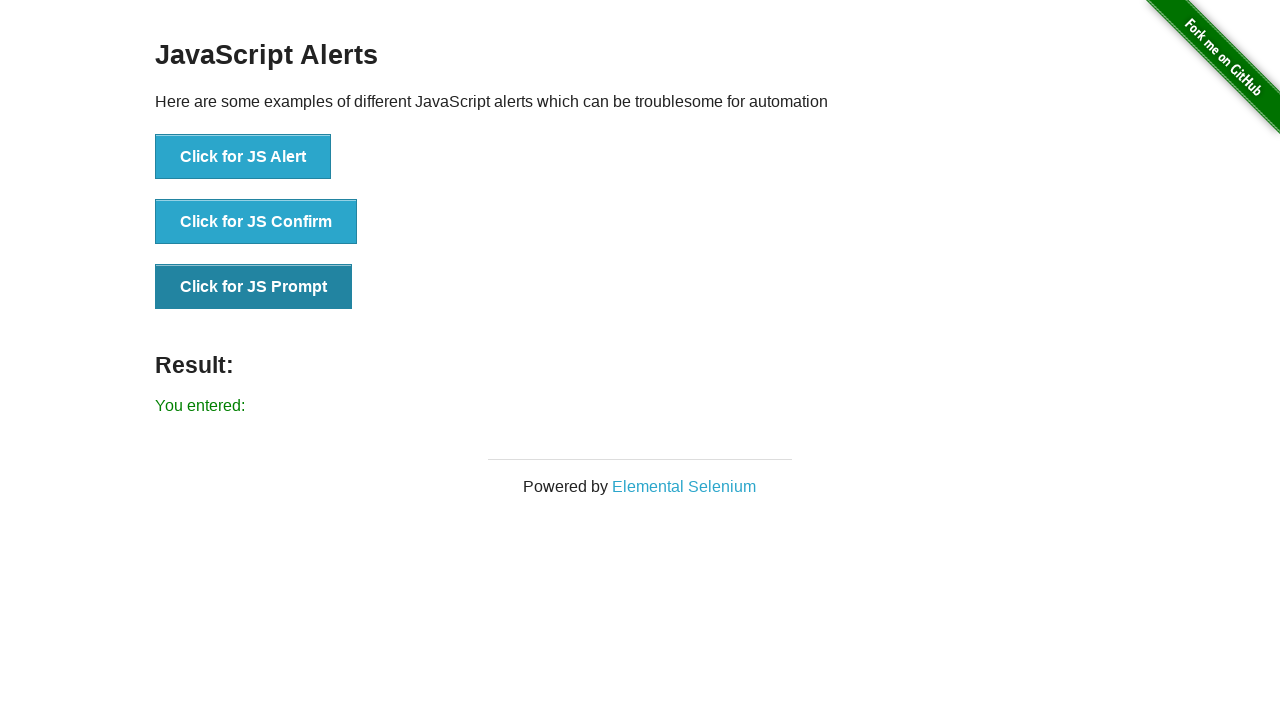

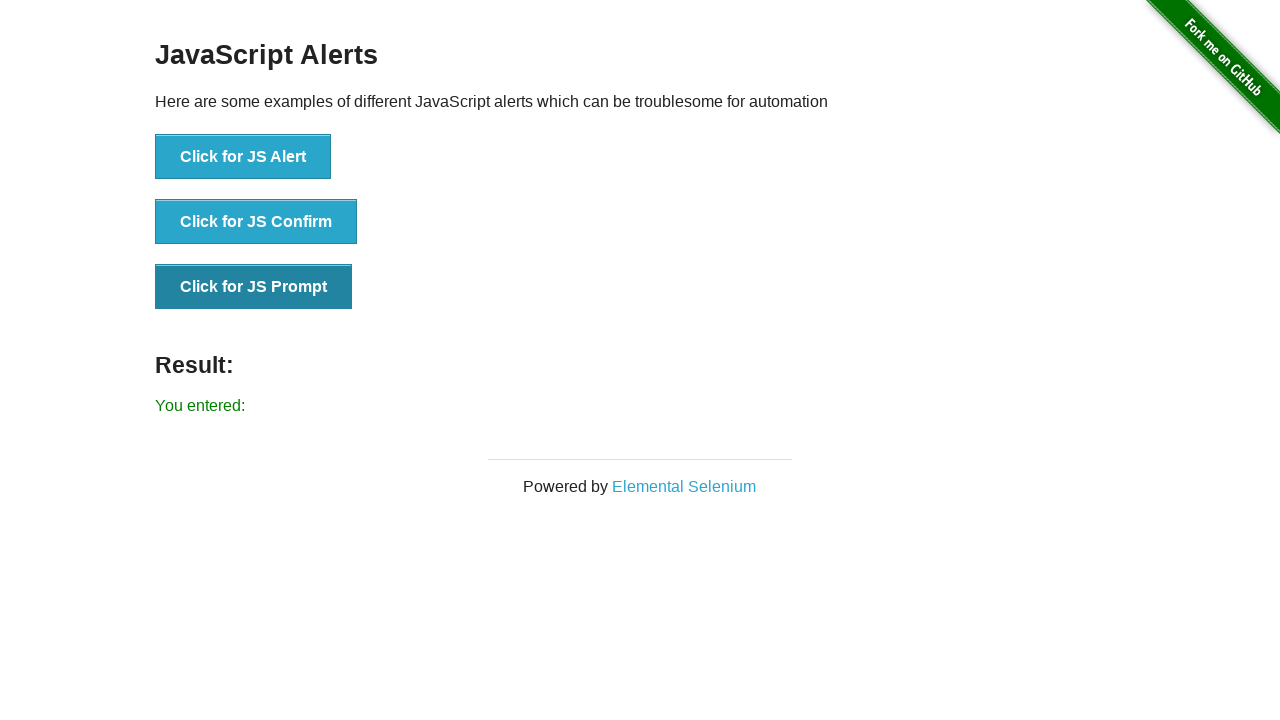